Counts the number of unique surnames in the EMPLOYEE BASIC INFORMATION table and verifies there are 4 unique surnames

Starting URL: http://automationbykrishna.com/index.html#

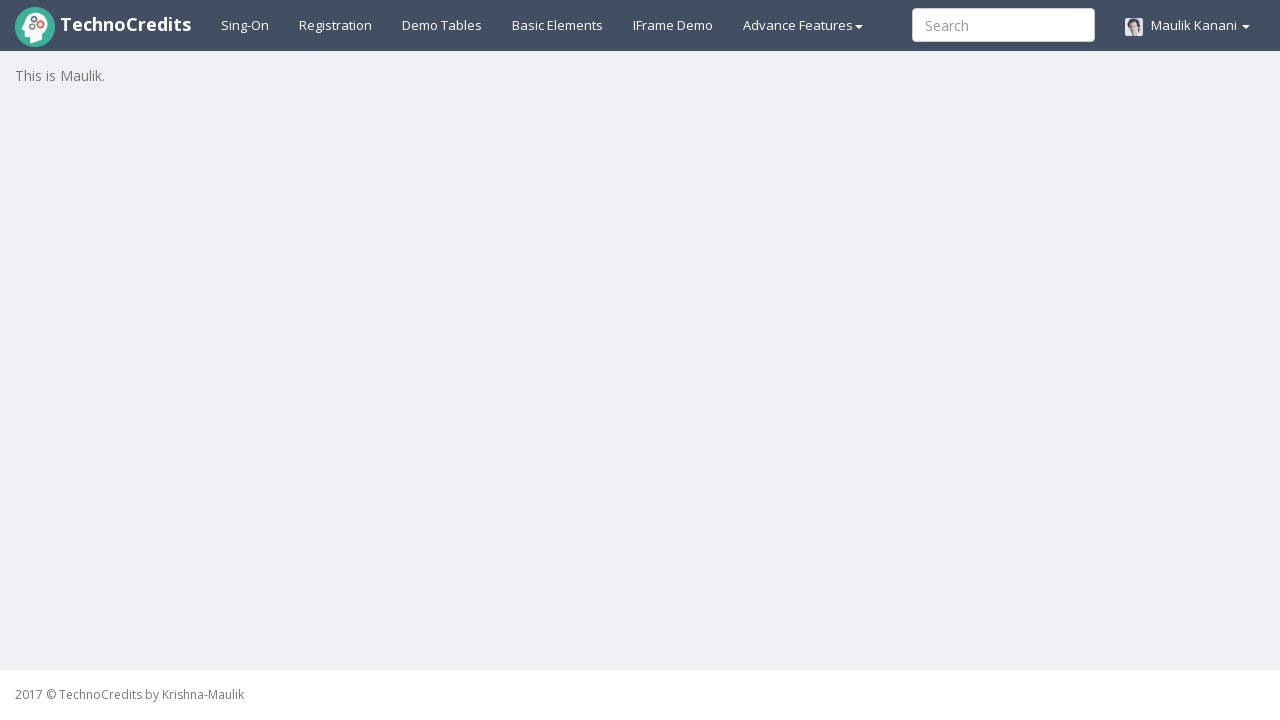

Clicked on Demo Tables link to navigate to tables page at (442, 25) on xpath=//a[@id='demotable']
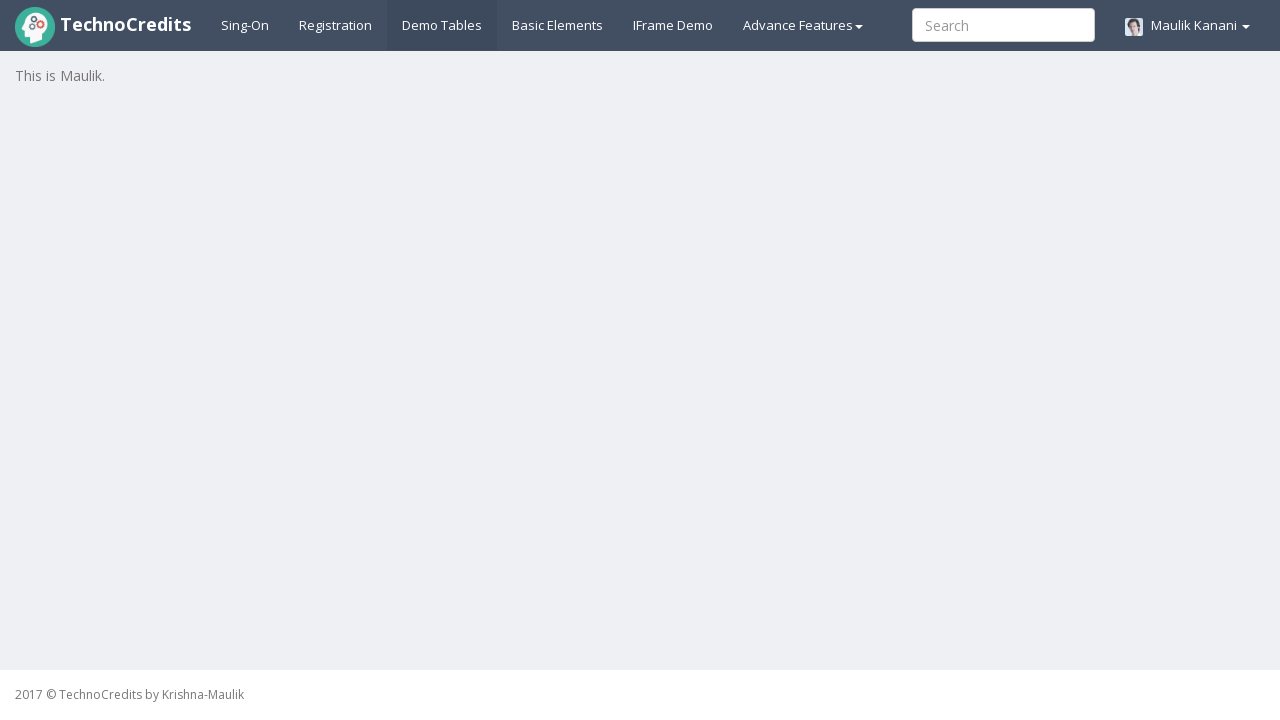

EMPLOYEE BASIC INFORMATION table loaded
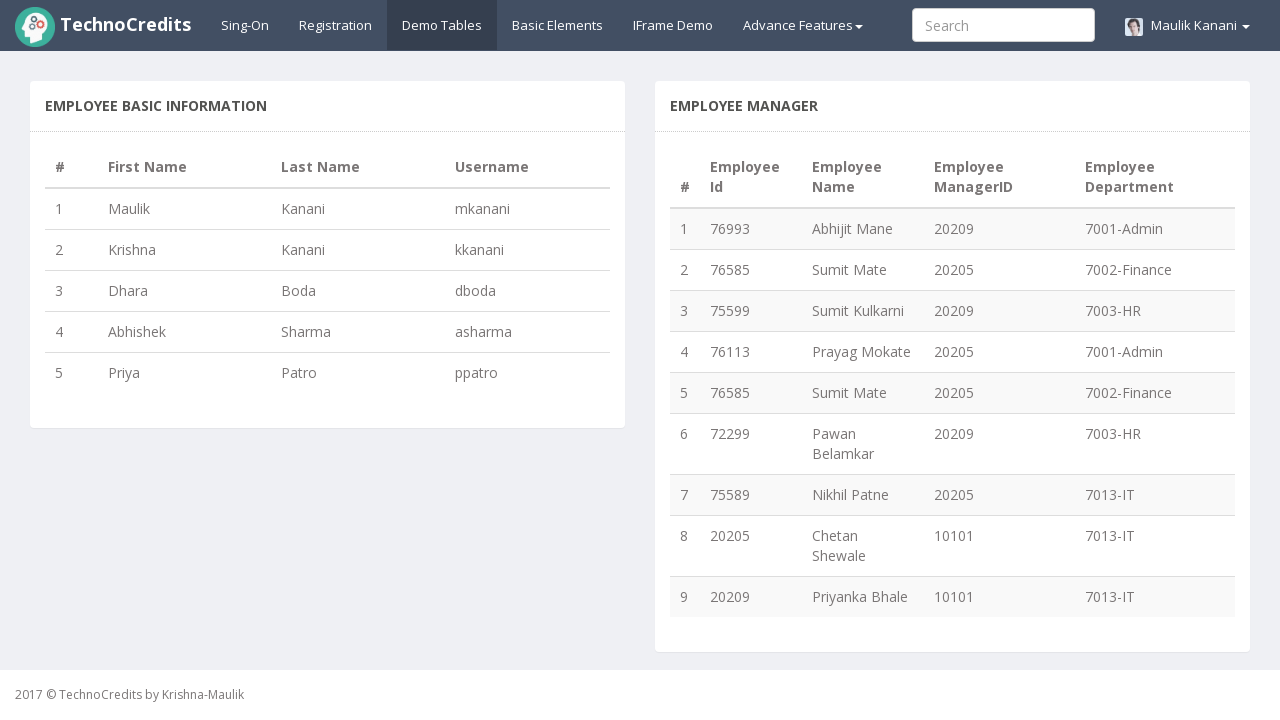

Retrieved row count: 5 rows in table
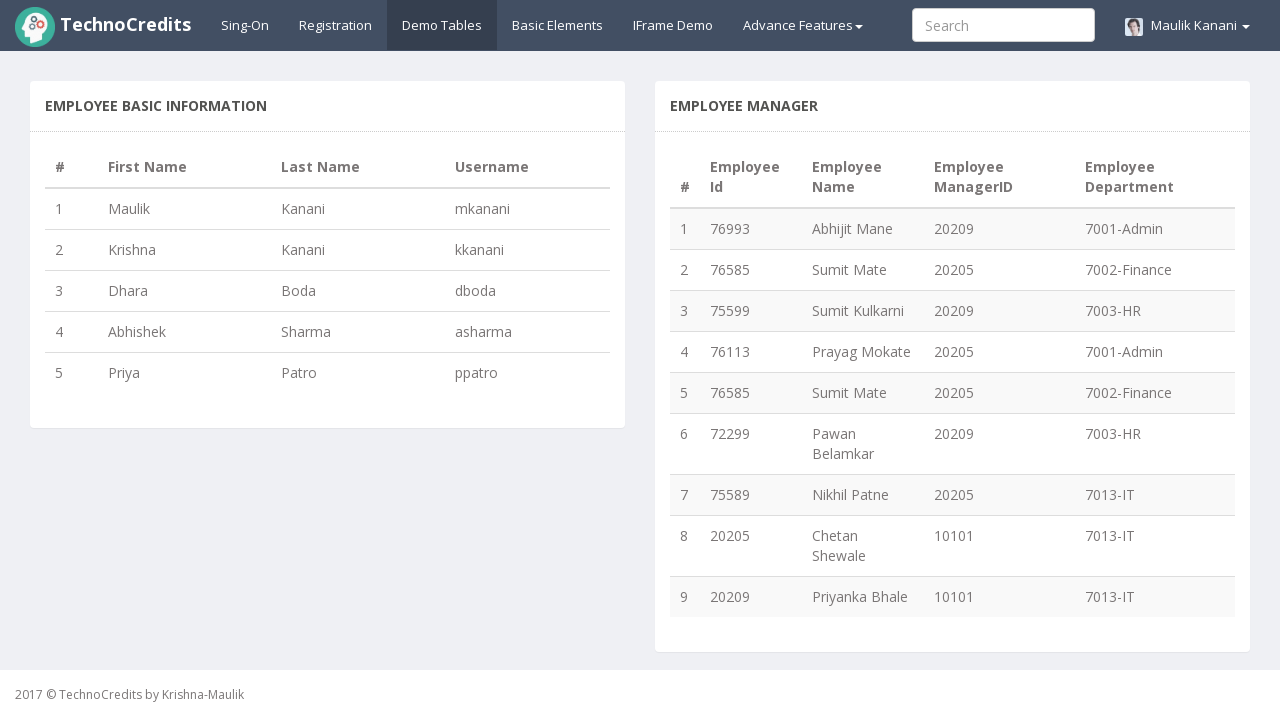

Extracted surname from row 1: Kanani
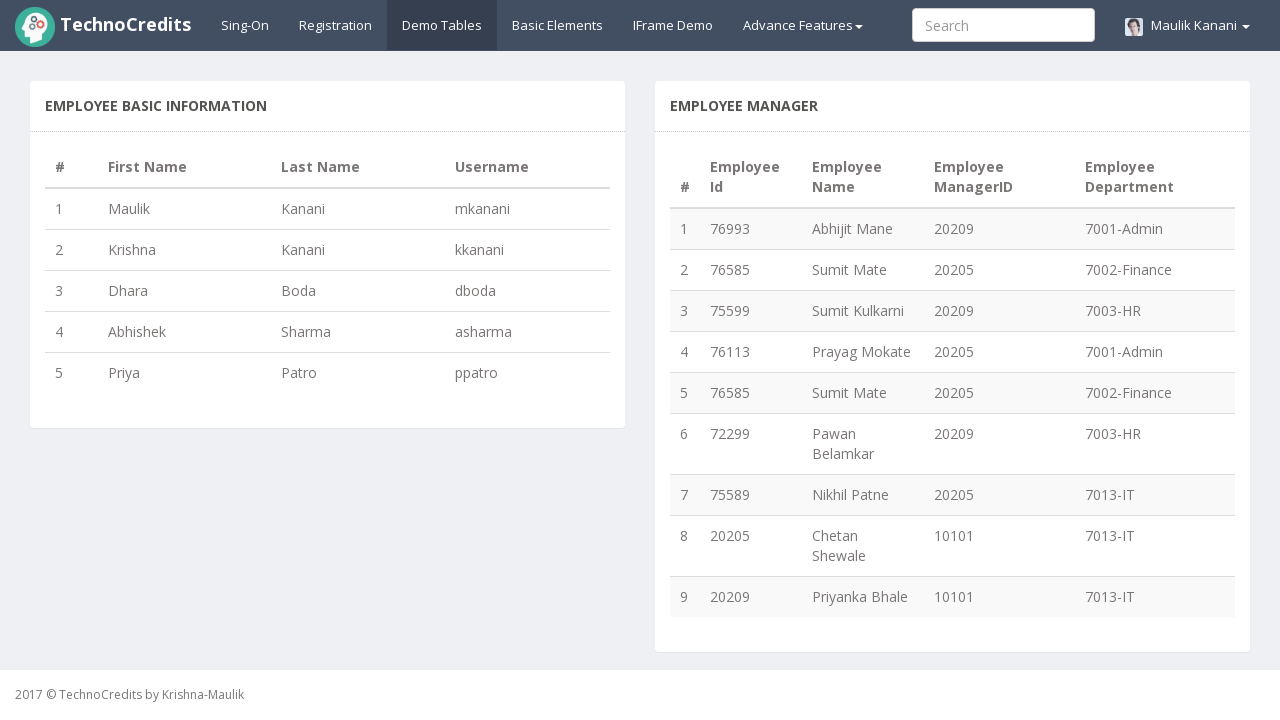

Extracted surname from row 2: Kanani
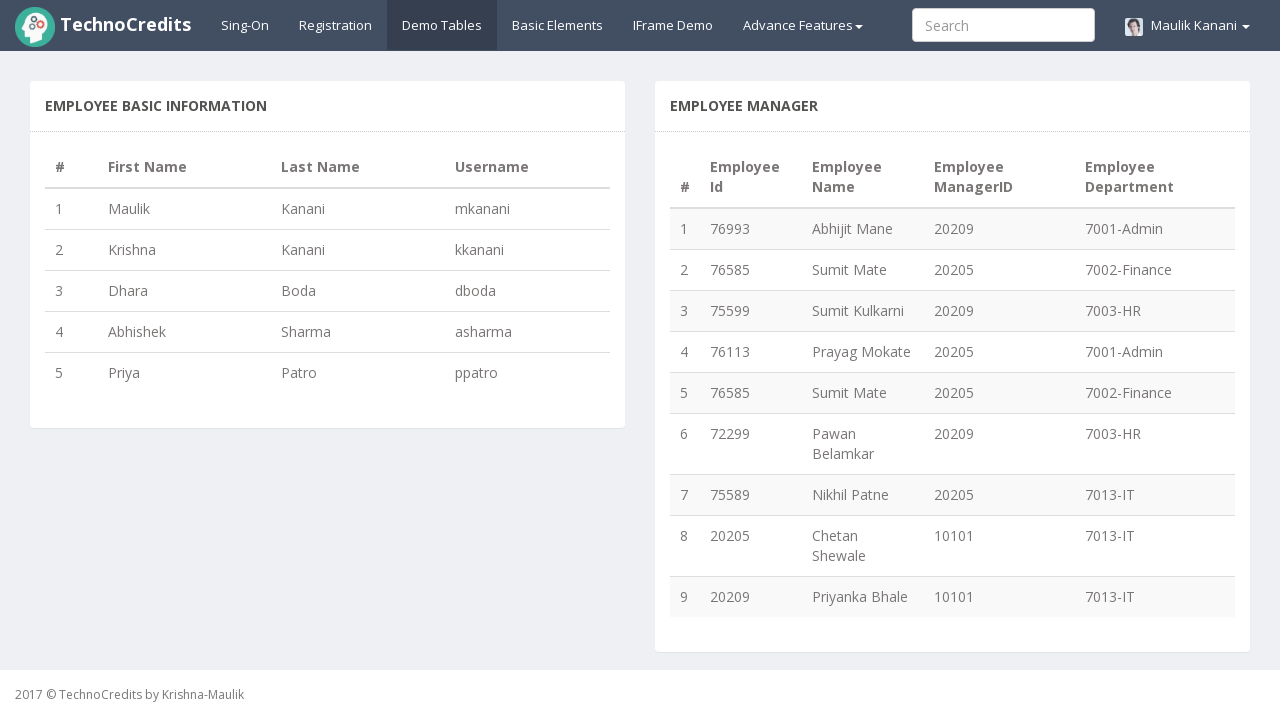

Extracted surname from row 3: Boda
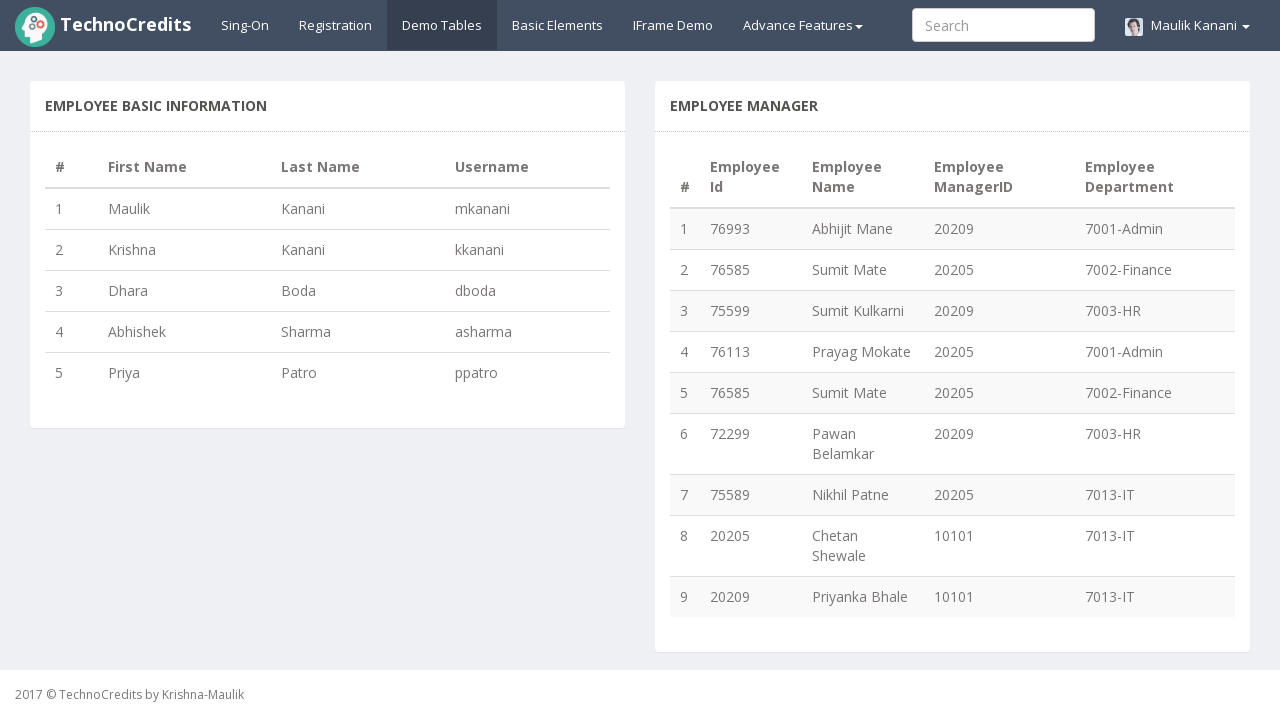

Extracted surname from row 4: Sharma
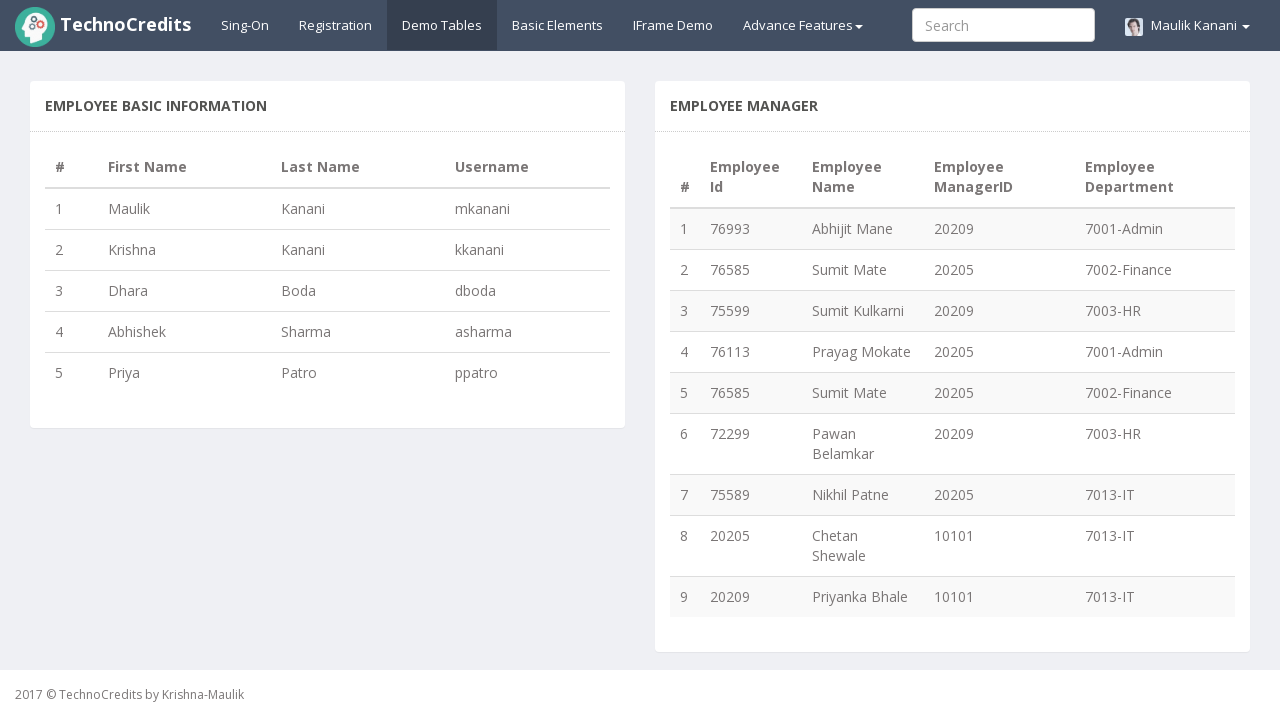

Extracted surname from row 5: Patro
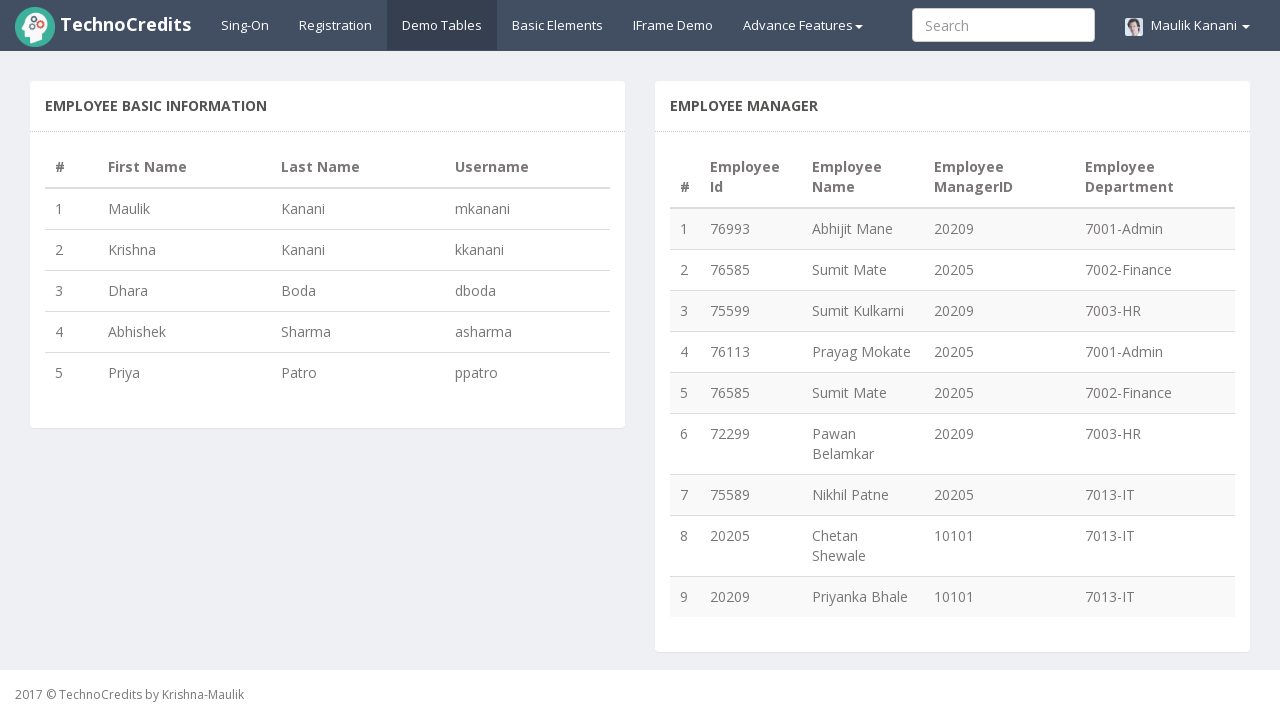

Verified 4 unique surnames found: {'Sharma', 'Patro', 'Kanani', 'Boda'}
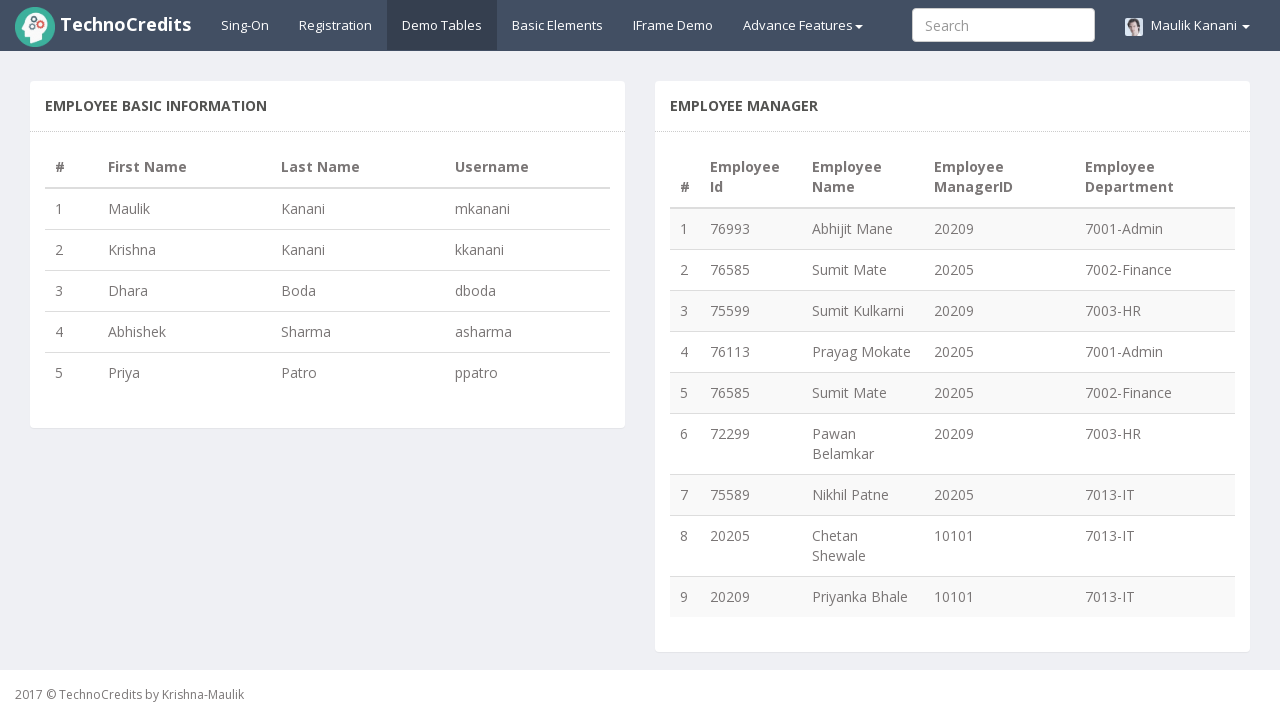

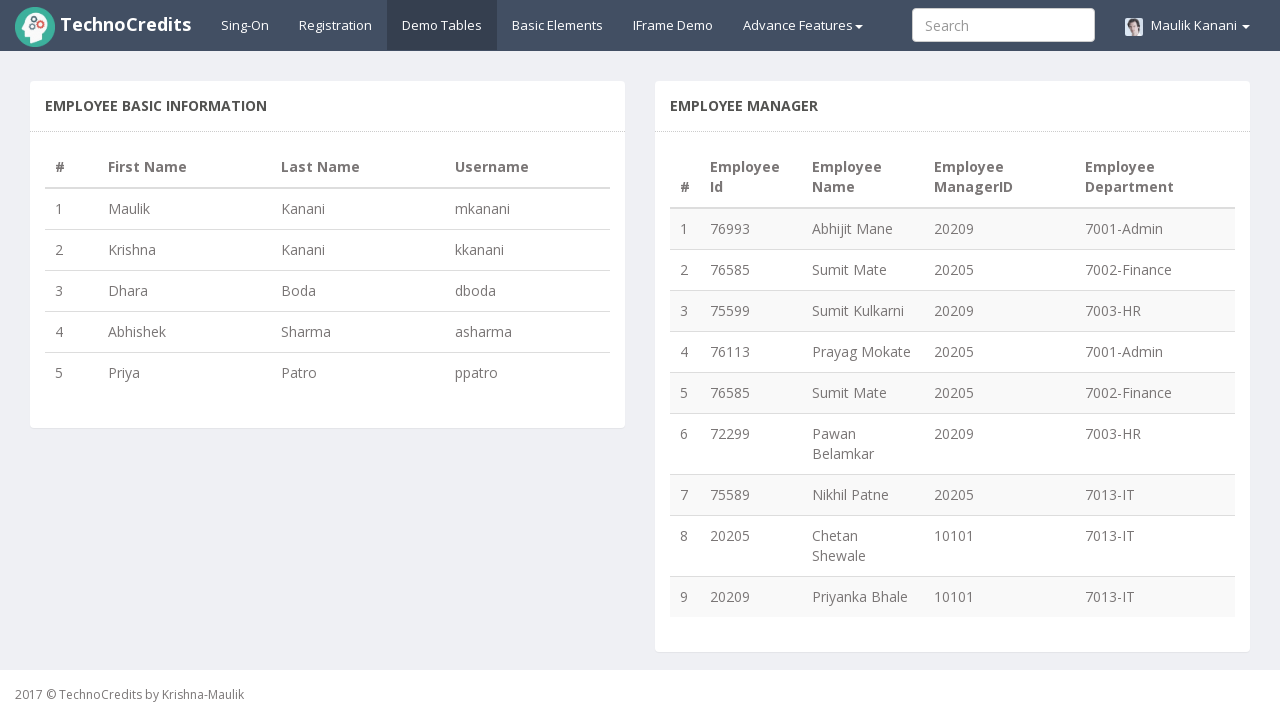